Tests a math problem form by reading a value from the page, calculating the result using a mathematical formula (log of absolute value of 12*sin(x)), filling in the answer, checking required checkboxes, and submitting the form.

Starting URL: http://suninjuly.github.io/math.html

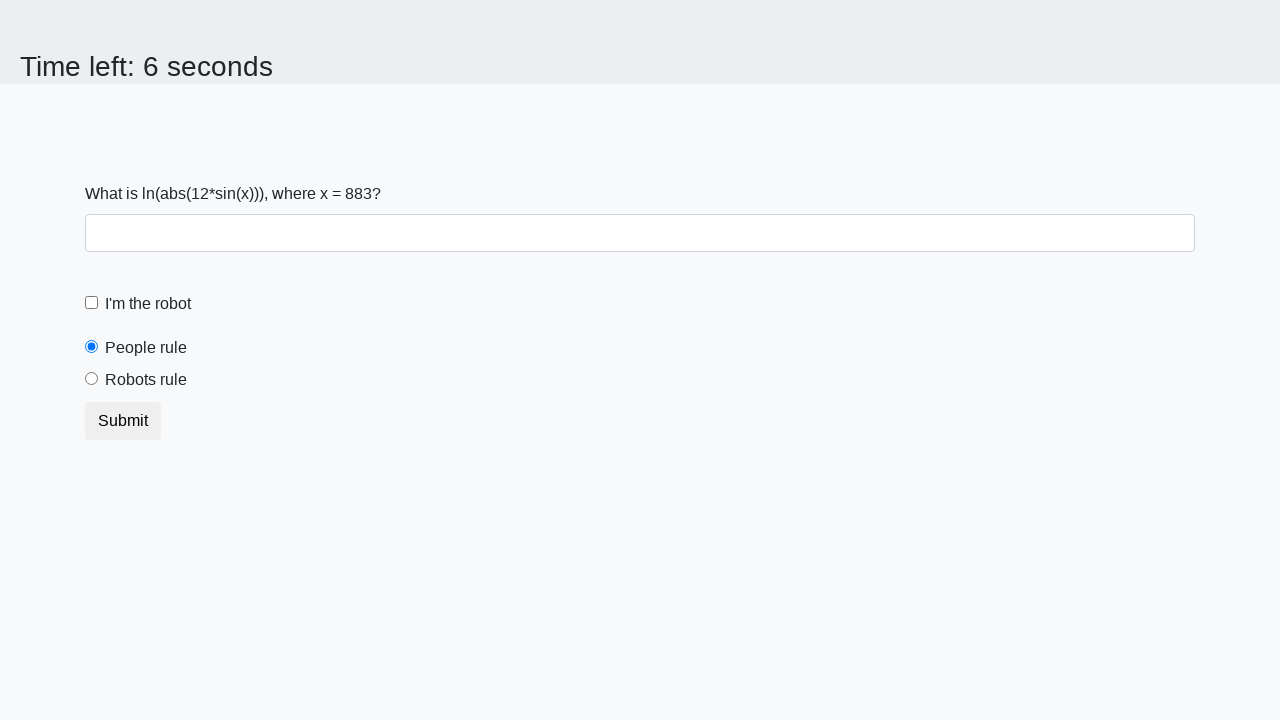

Retrieved x value from page element
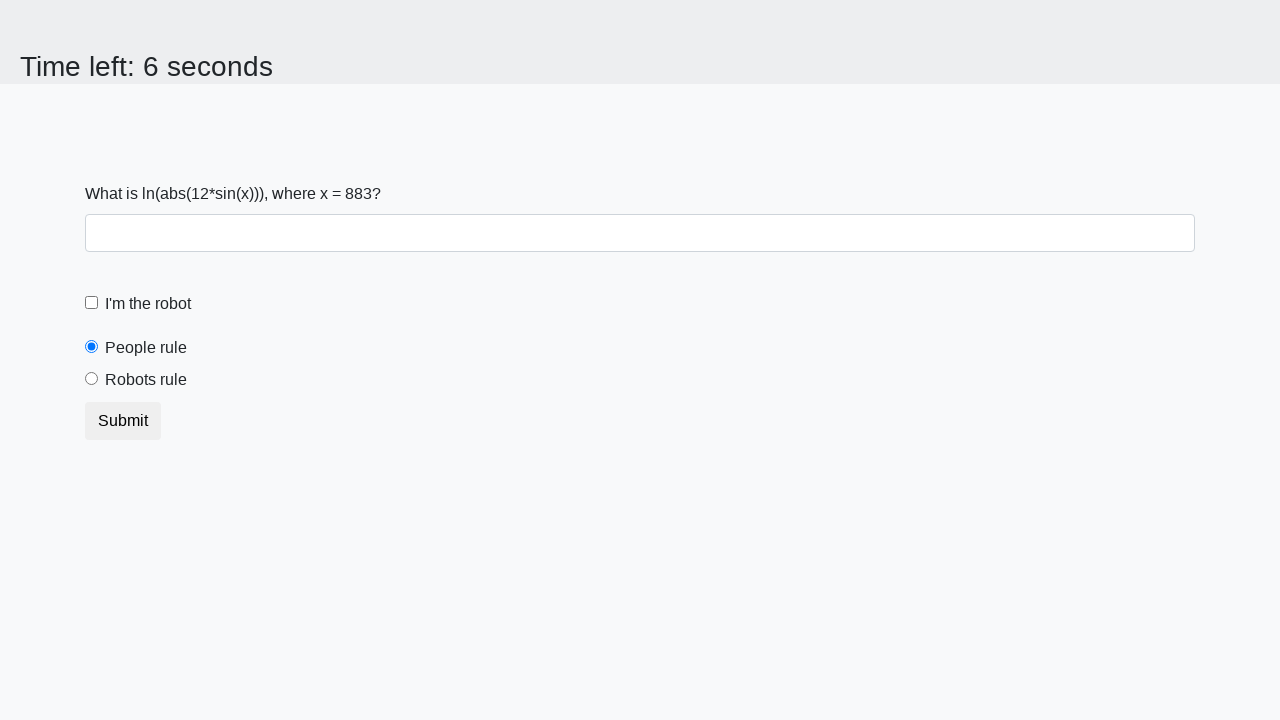

Calculated answer using formula log(abs(12*sin(x))): 0.9283906700252793
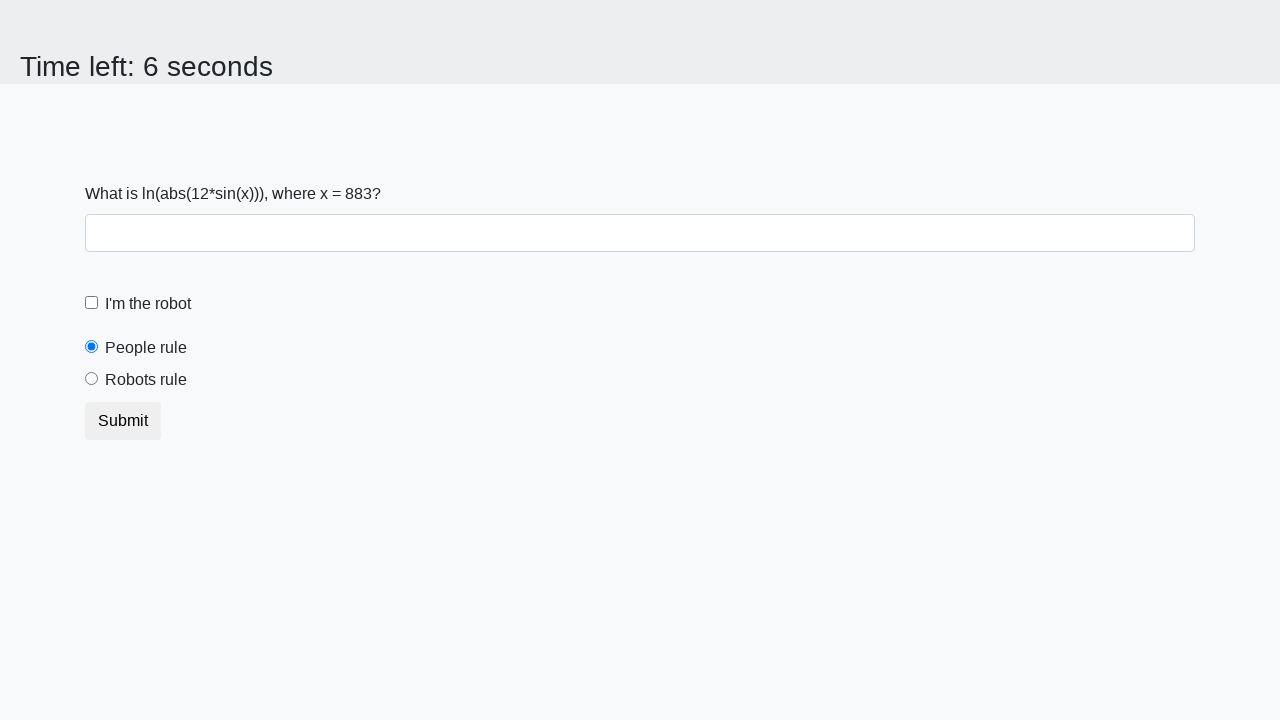

Filled answer field with calculated value: 0.9283906700252793 on #answer
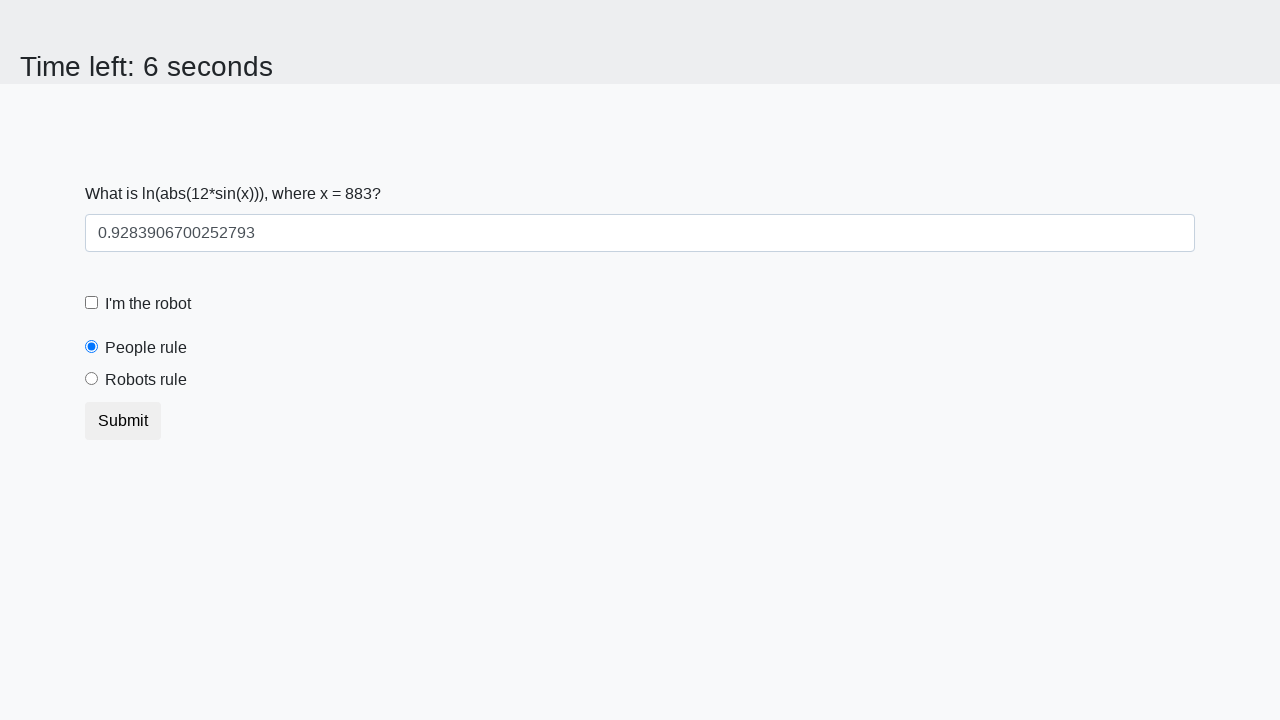

Checked the robot checkbox at (148, 304) on label[for='robotCheckbox']
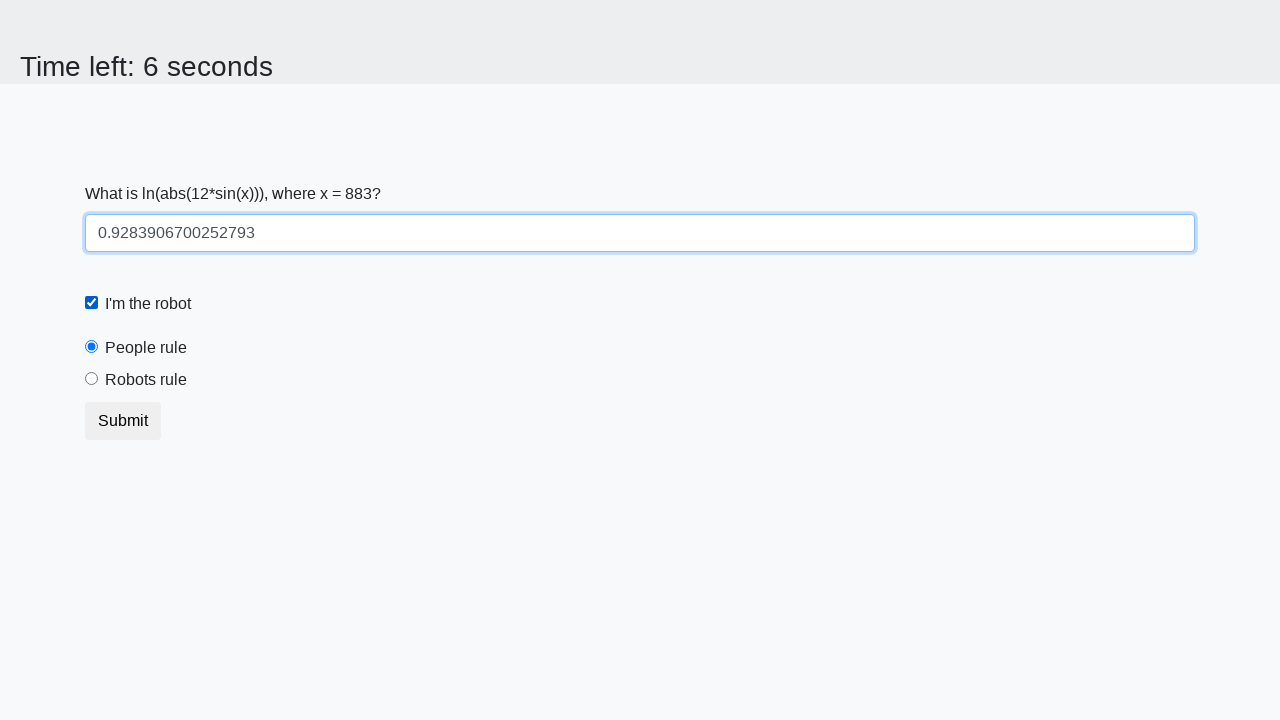

Selected the robots rule radio button at (146, 380) on label[for='robotsRule']
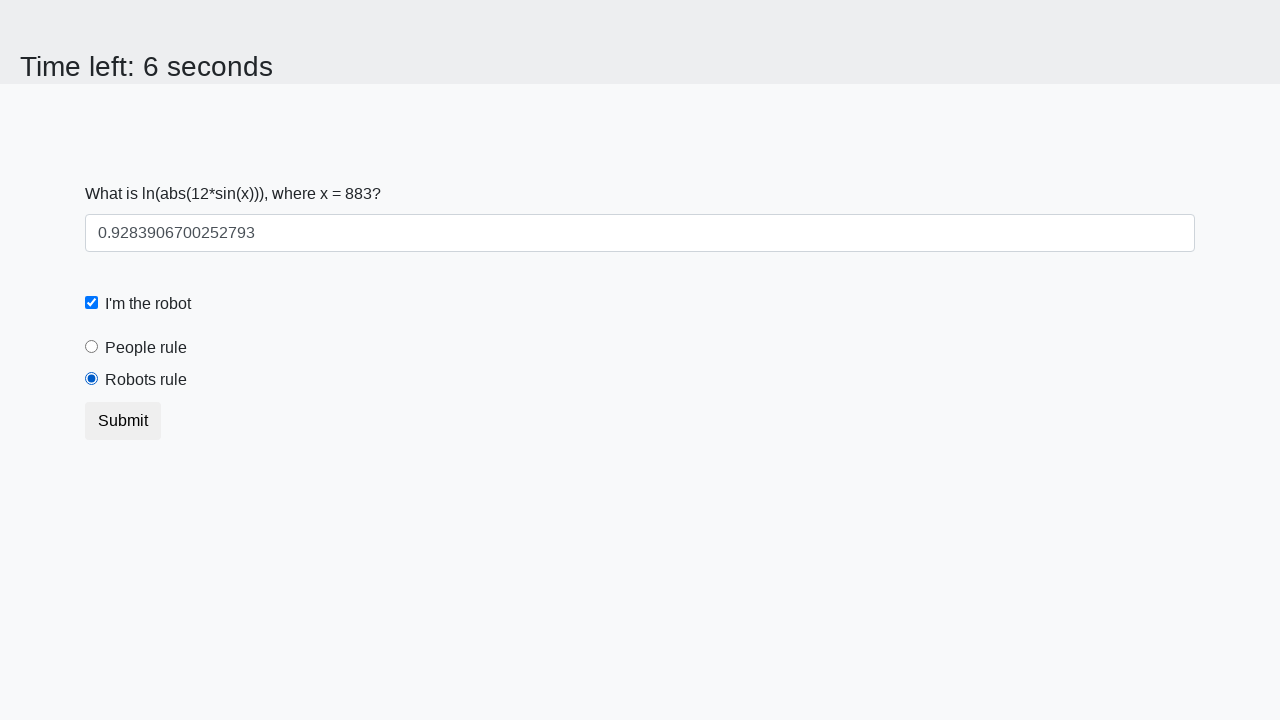

Clicked the submit button at (123, 421) on button.btn
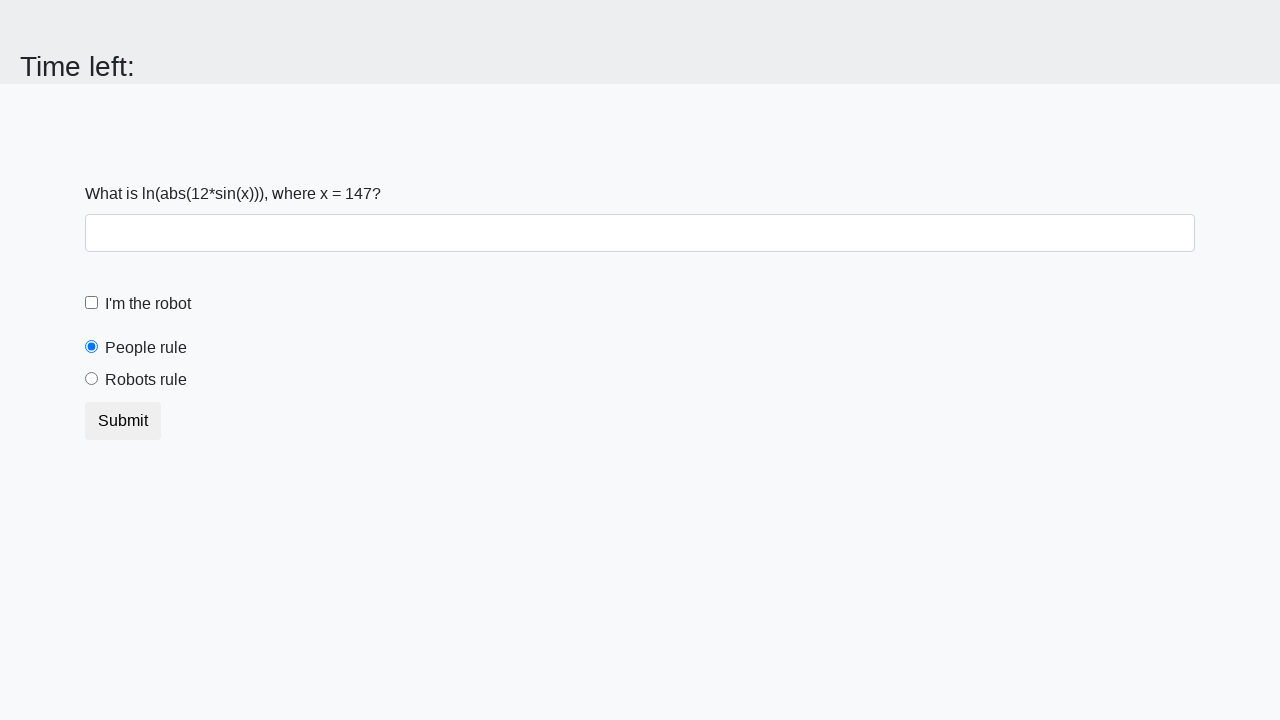

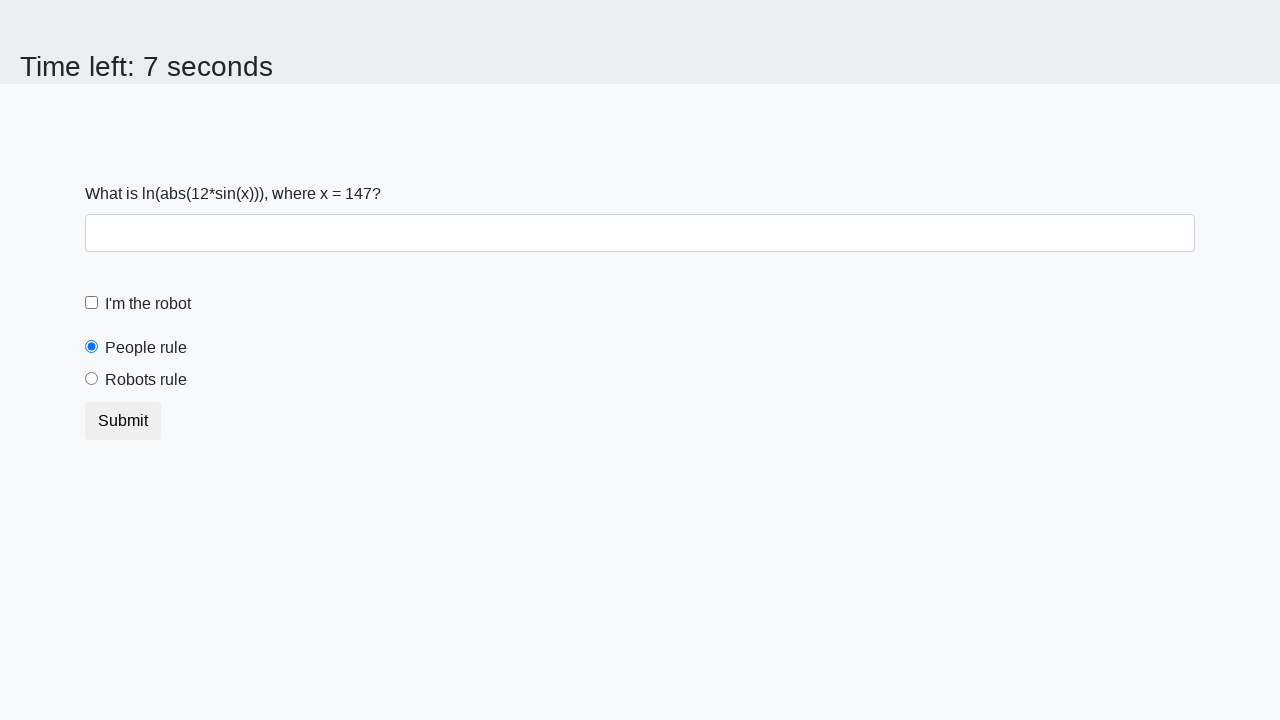